Tests drag and drop functionality by dragging an element from source to target

Starting URL: https://demoqa.com/droppable/

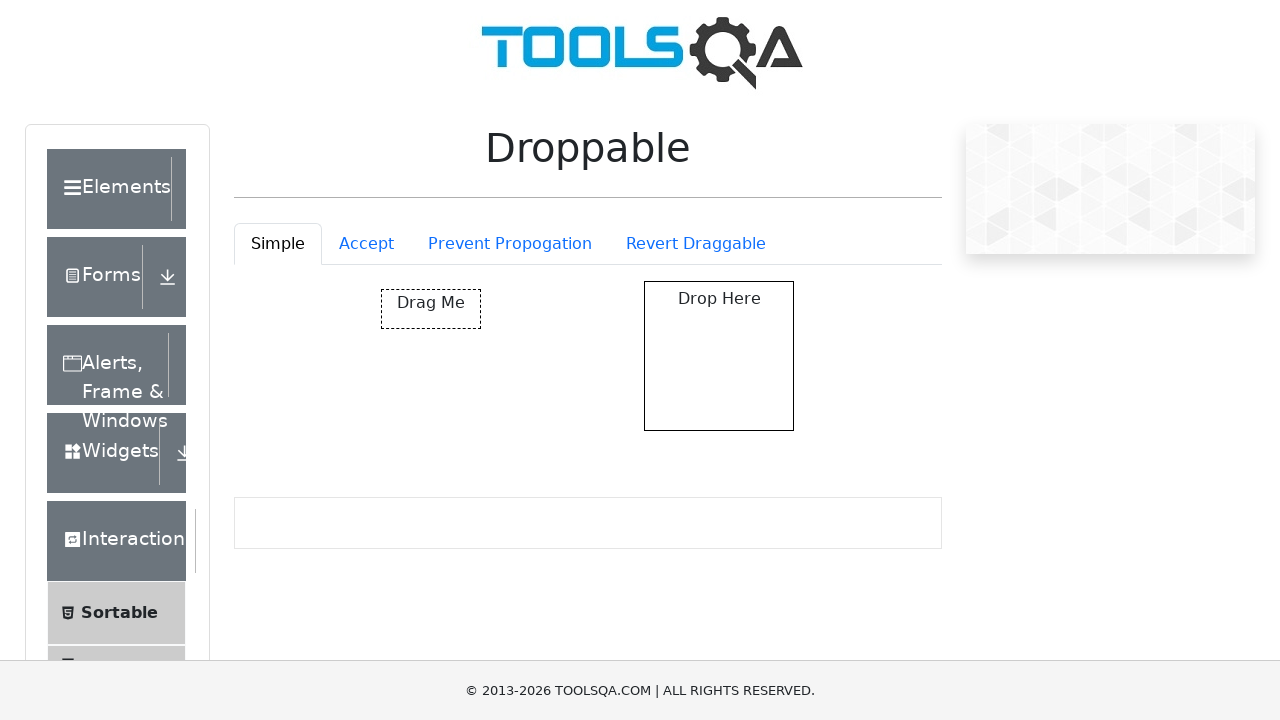

Navigated to drag and drop test page
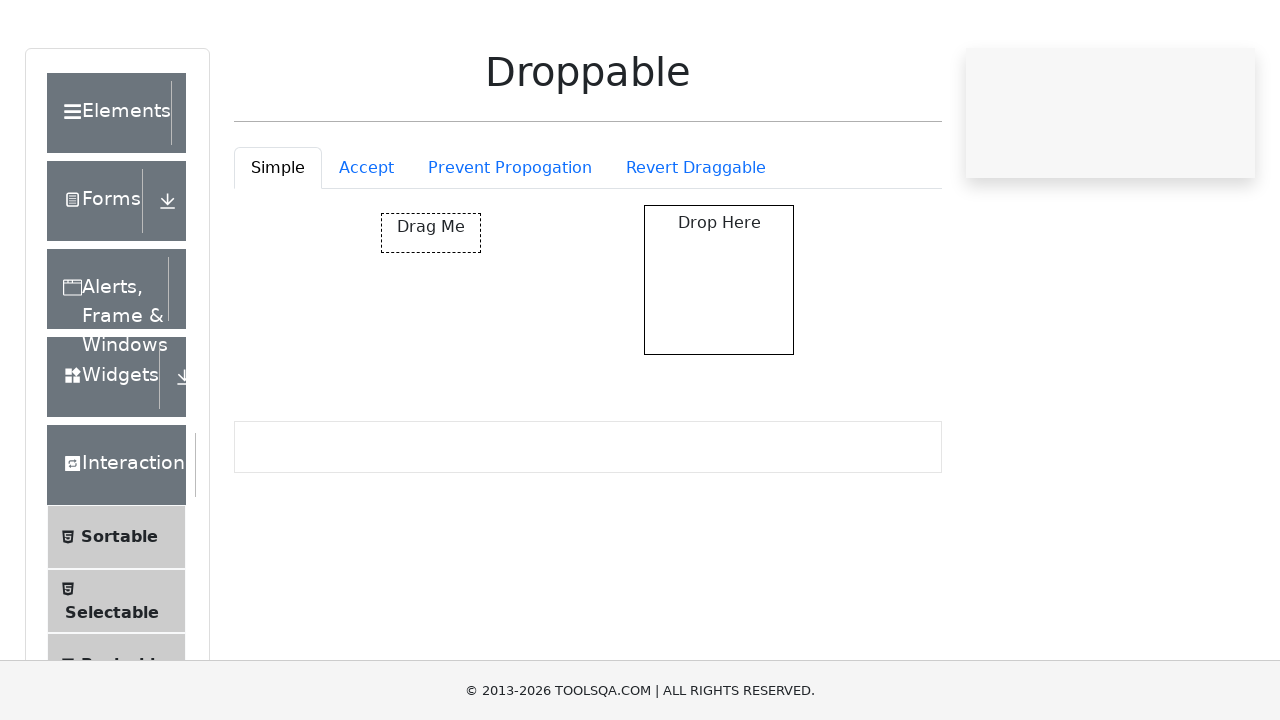

Dragged element from source to target droppable area at (719, 356)
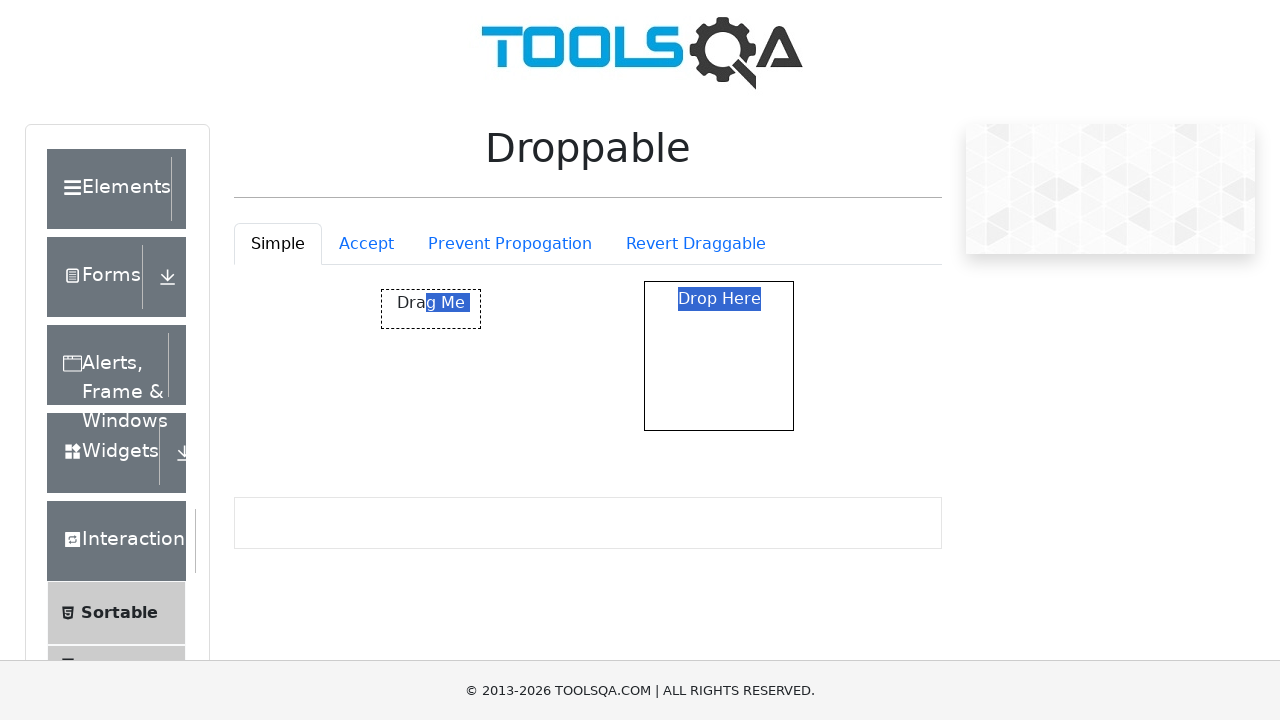

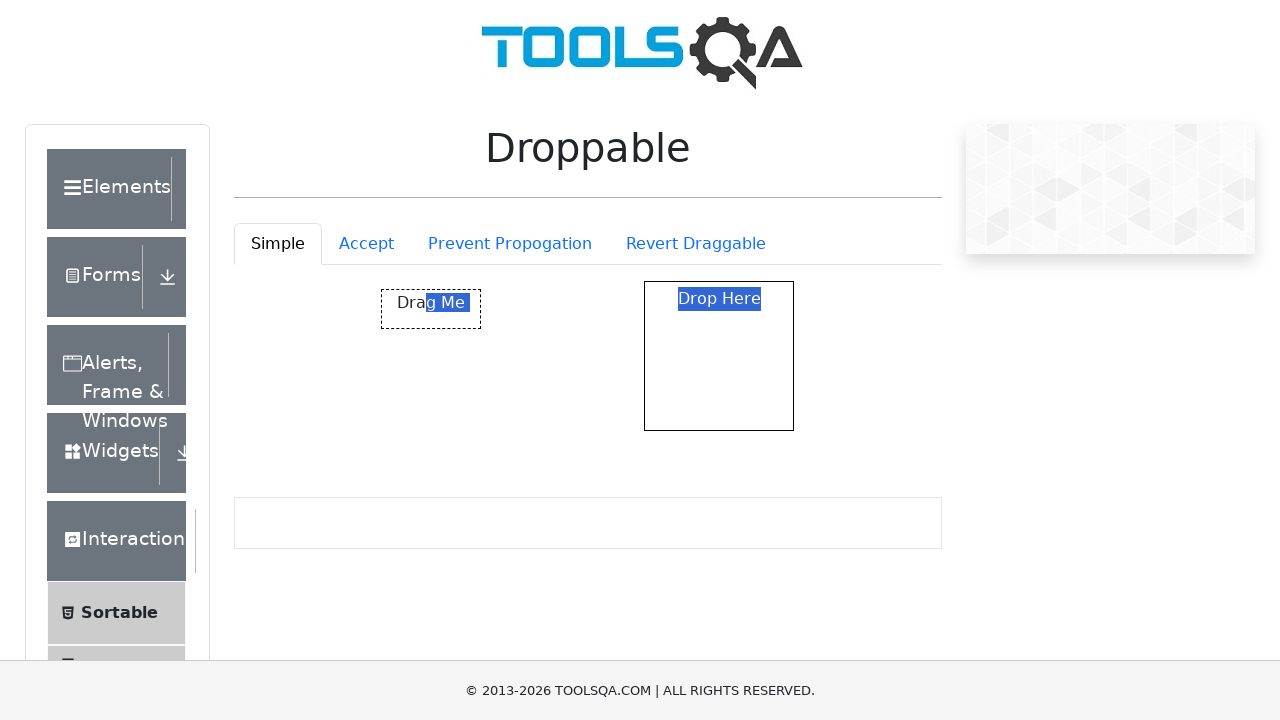